Navigates to an inputs page and clicks the Home link to verify navigation works correctly

Starting URL: https://practice.cydeo.com/inputs

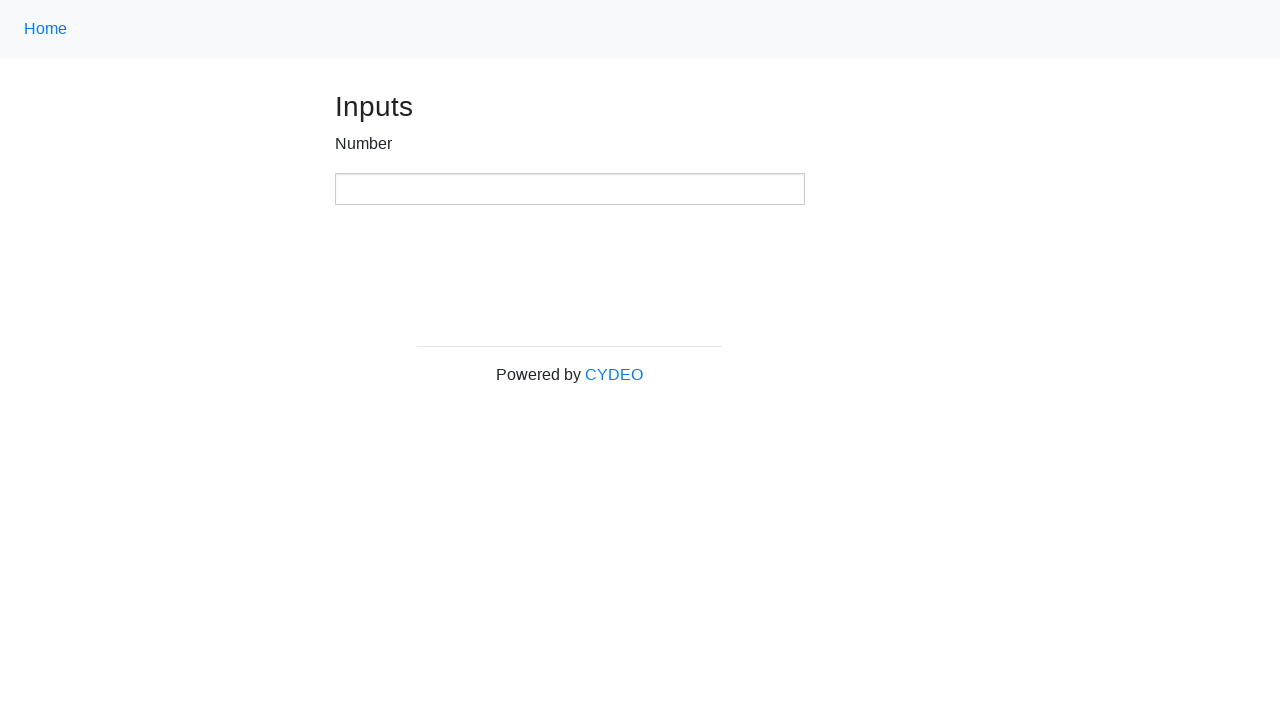

Clicked the Home link using class selector at (46, 29) on .nav-link
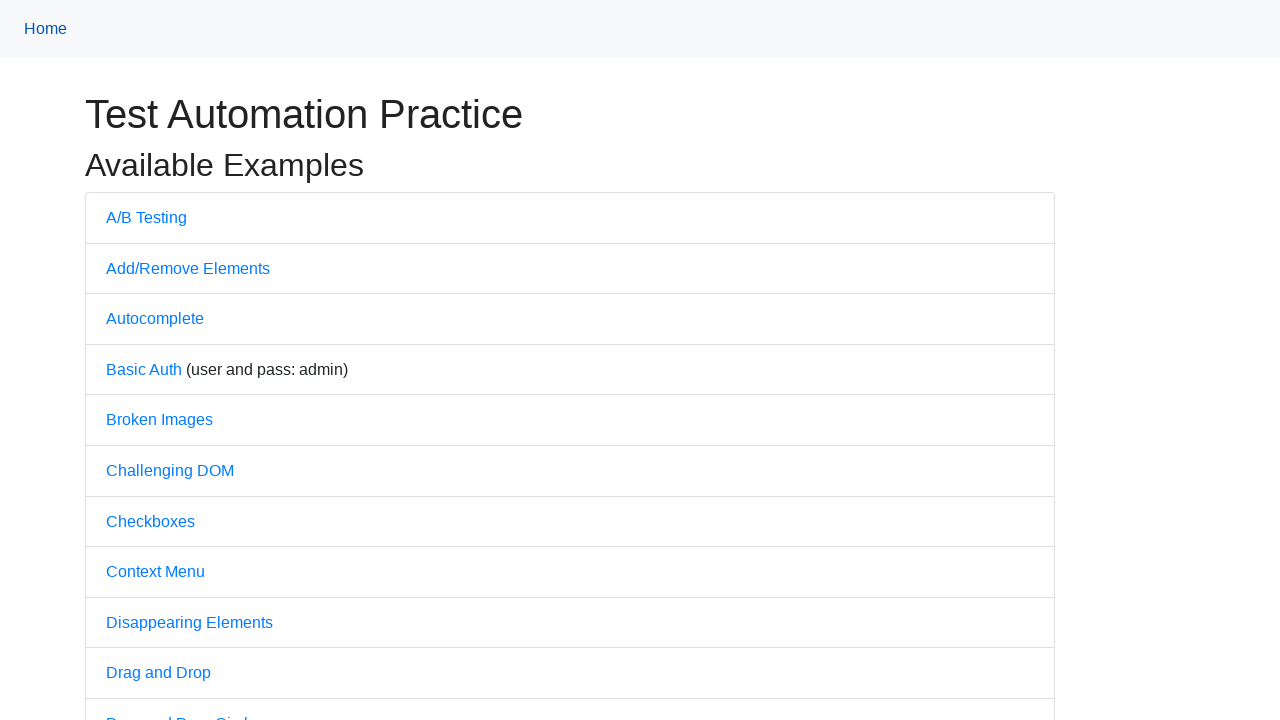

Verified page title is 'Practice'
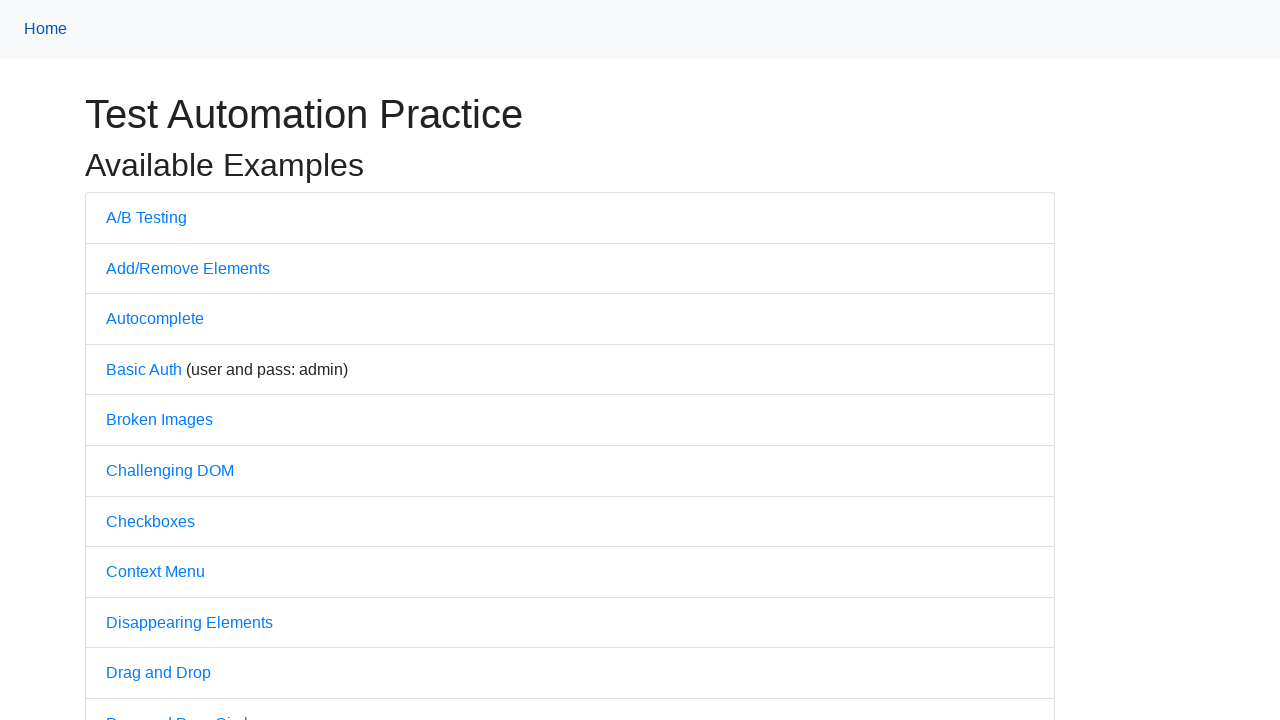

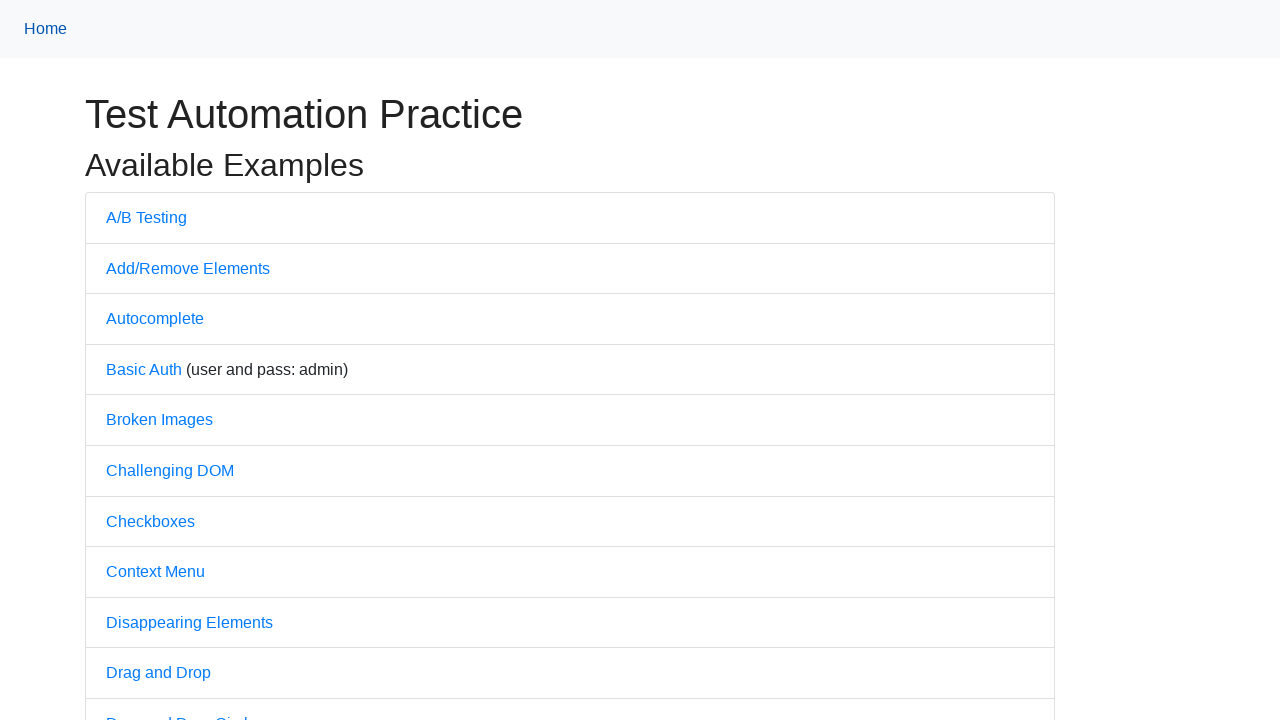